Tests train search functionality on erail.in by entering source and destination stations, unchecking date filter, and verifying train results are displayed

Starting URL: https://erail.in/

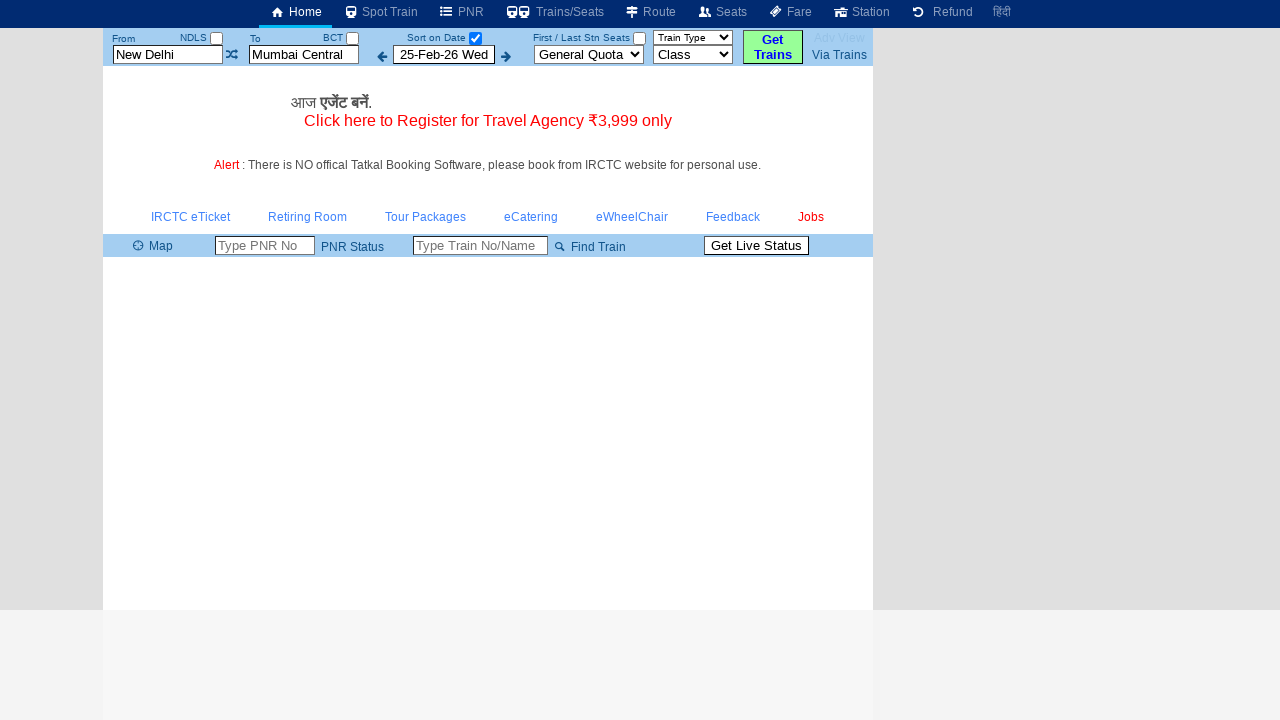

Waited for date checkbox to load
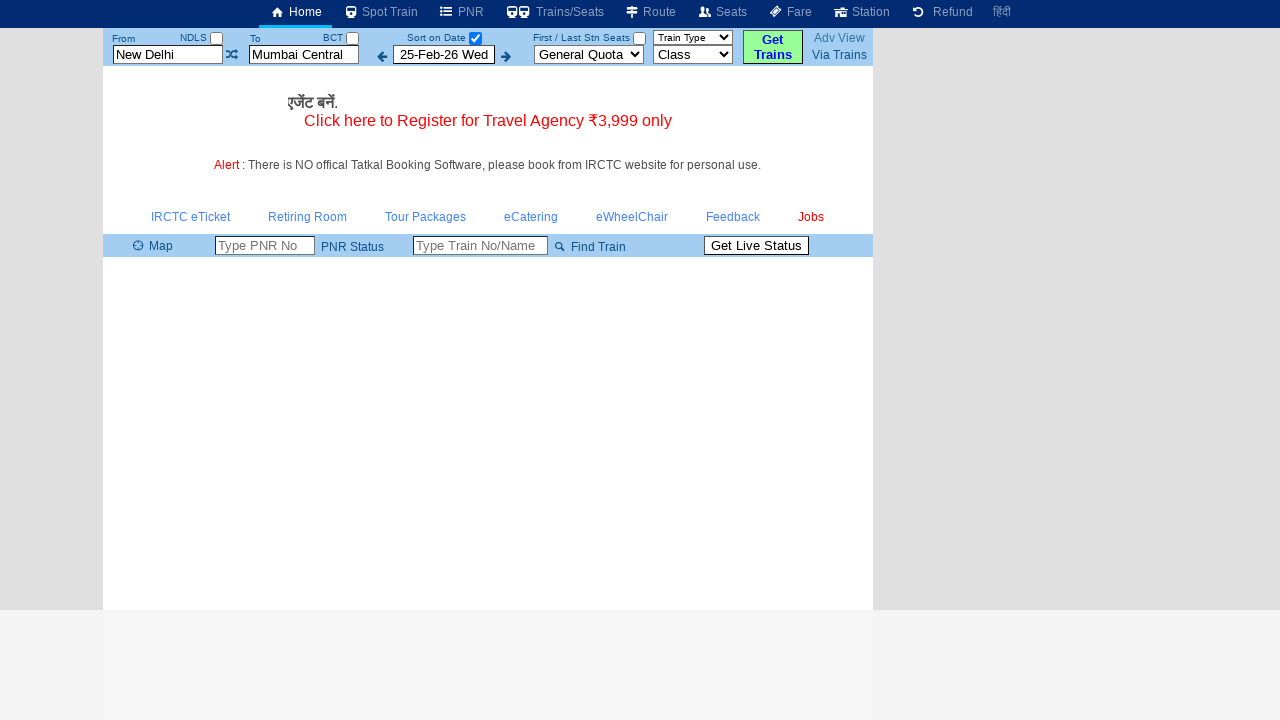

Located the date checkbox element
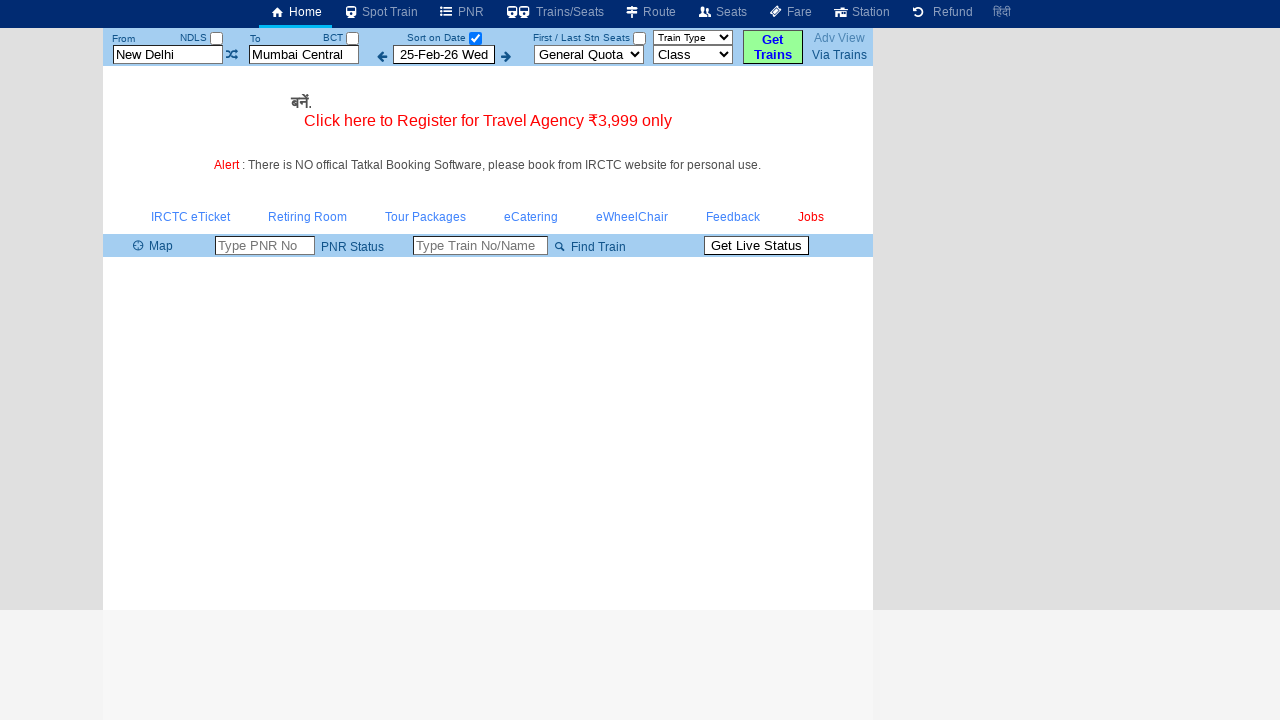

Unchecked the 'sort on date' checkbox at (475, 38) on #chkSelectDateOnly
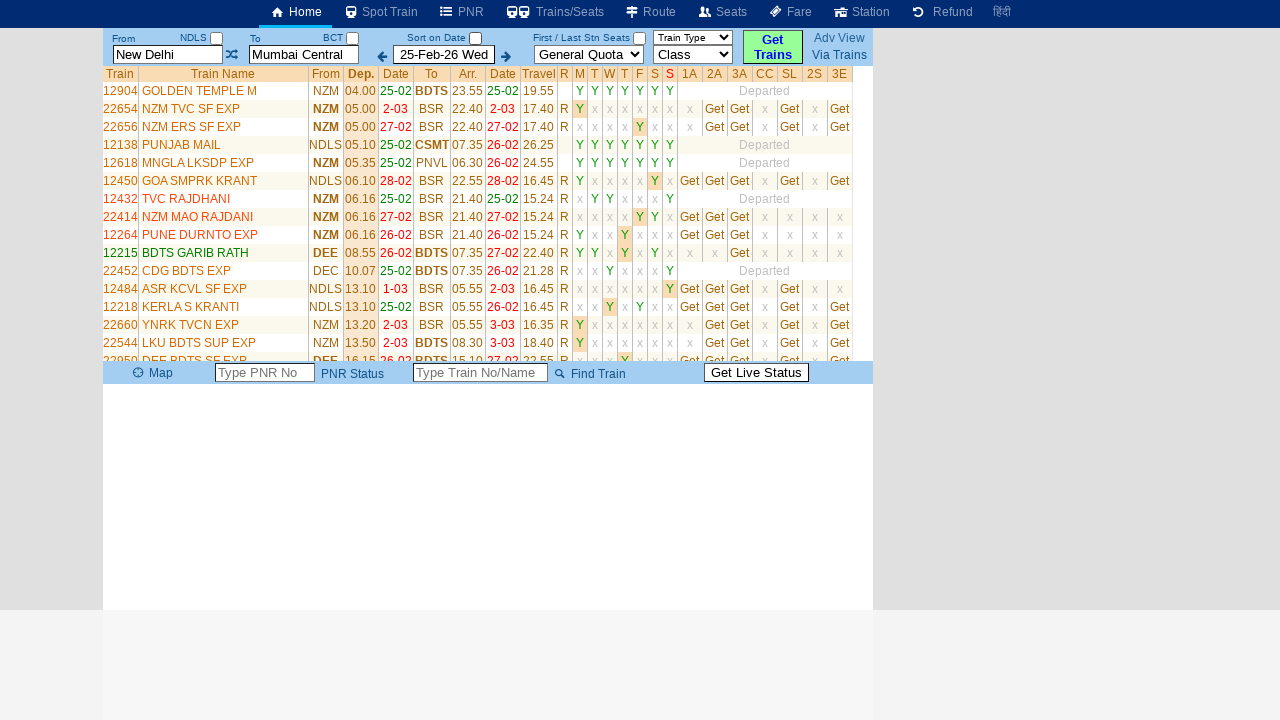

Located source station input field
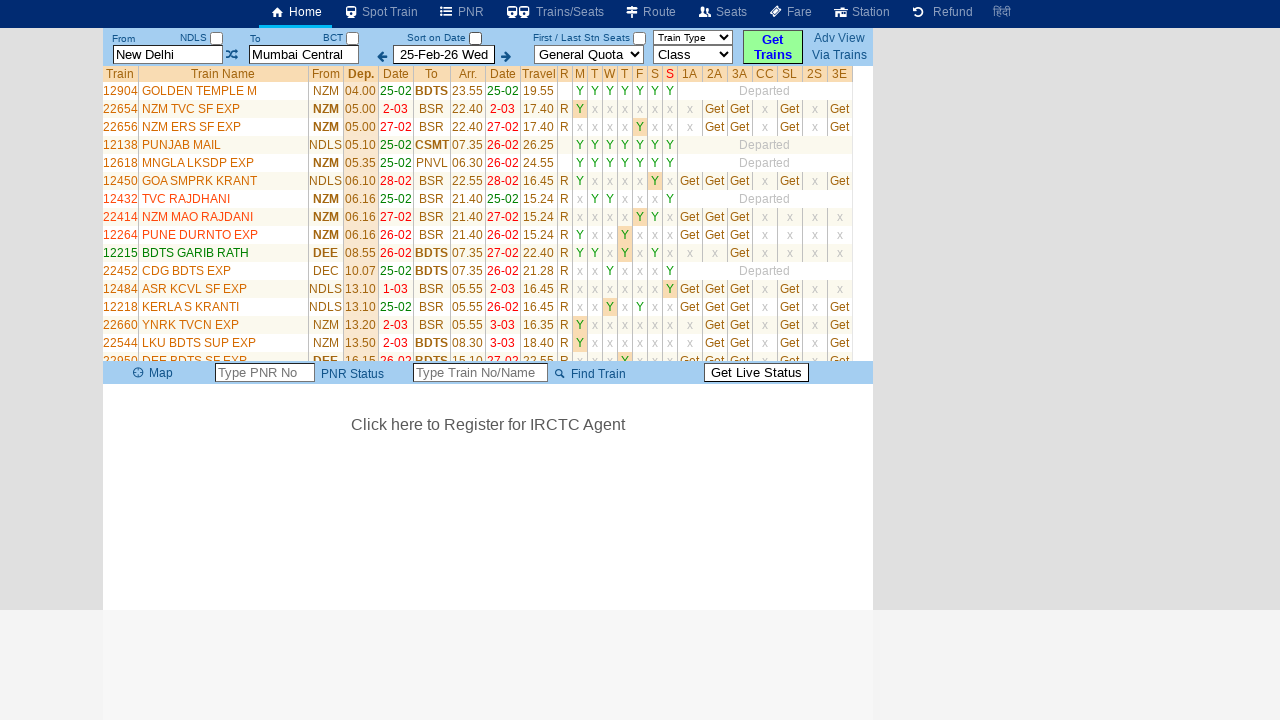

Cleared source station input field on #txtStationFrom
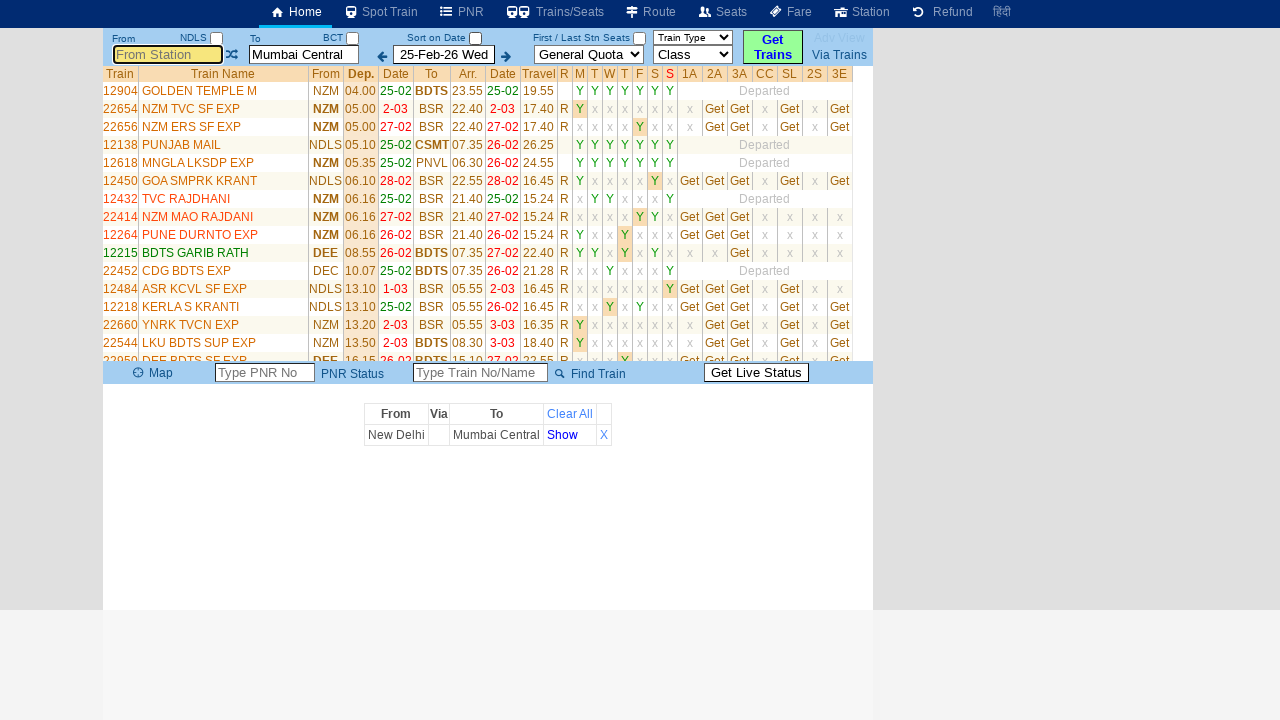

Filled source station with 'Mgr Chennai Central Suburban' on #txtStationFrom
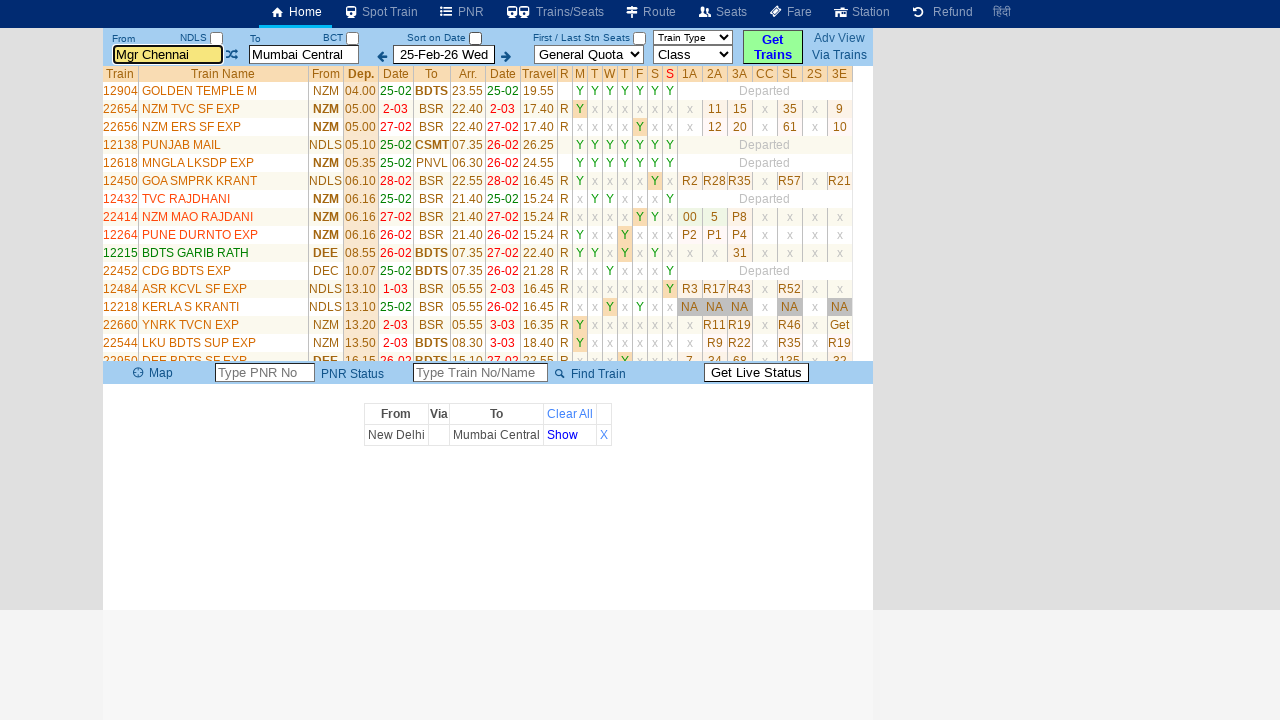

Pressed ArrowDown to select from dropdown suggestions
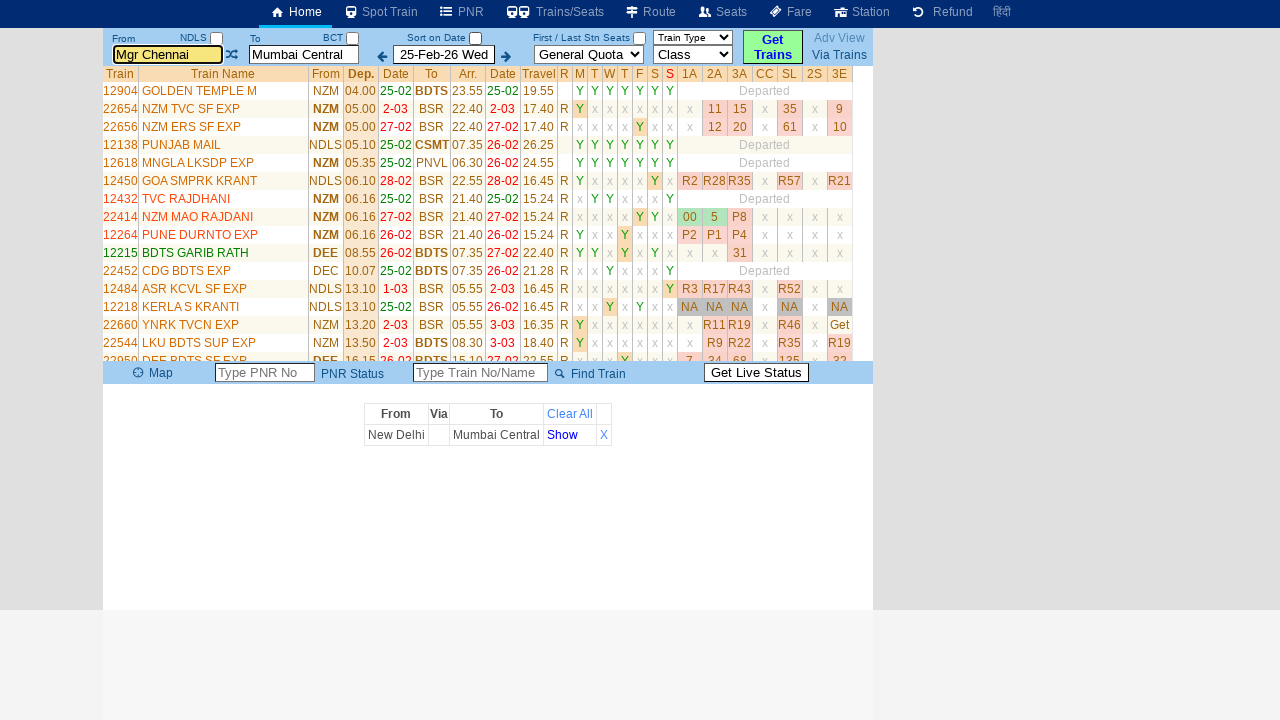

Pressed Enter to confirm source station selection
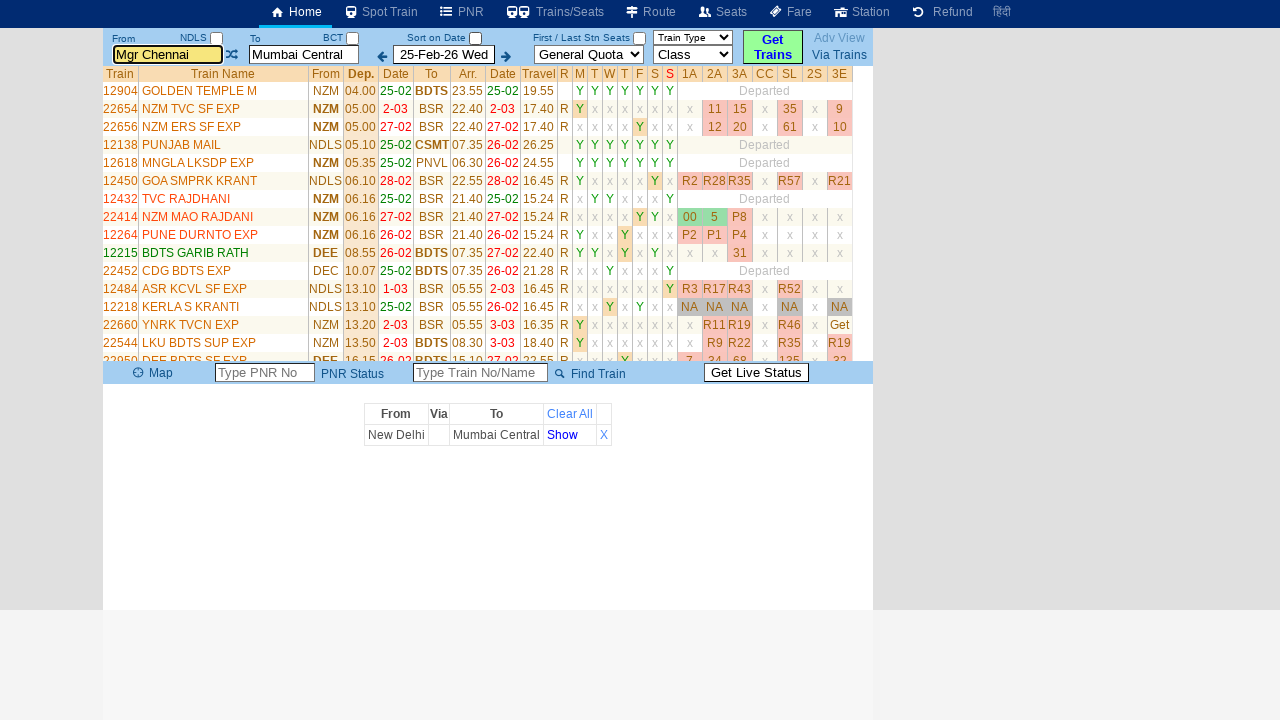

Located destination station input field
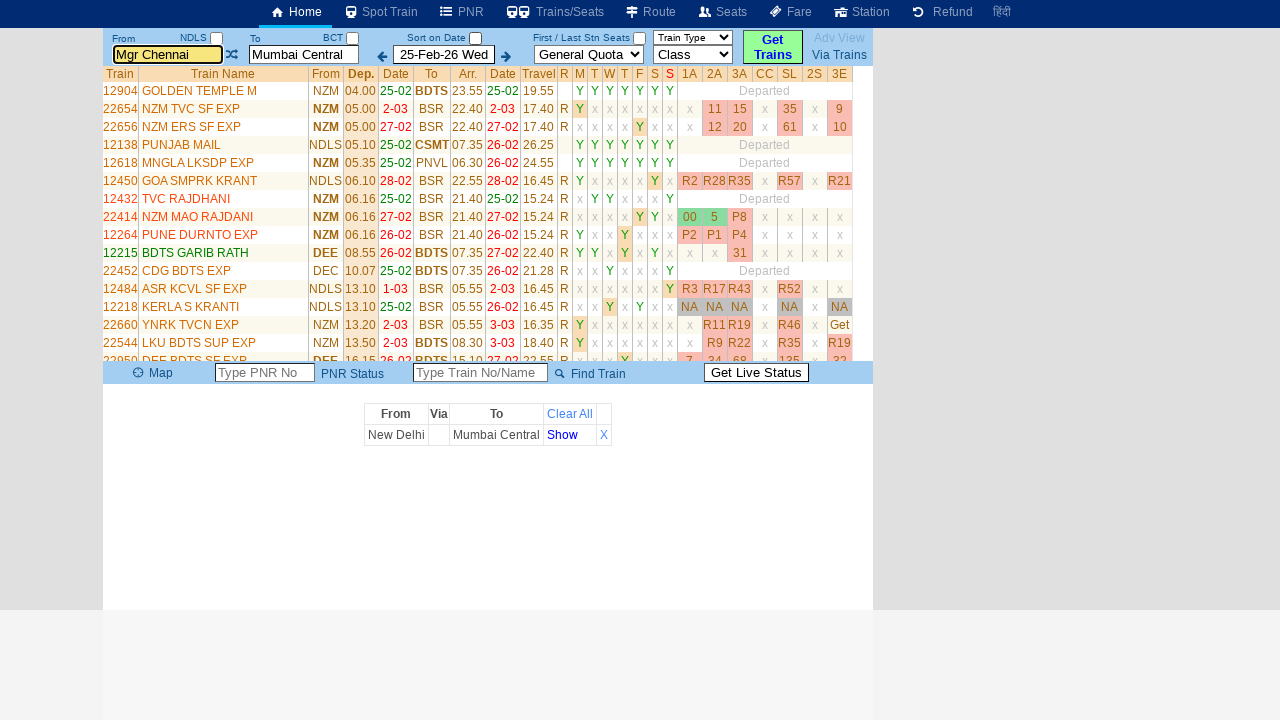

Cleared destination station input field on #txtStationTo
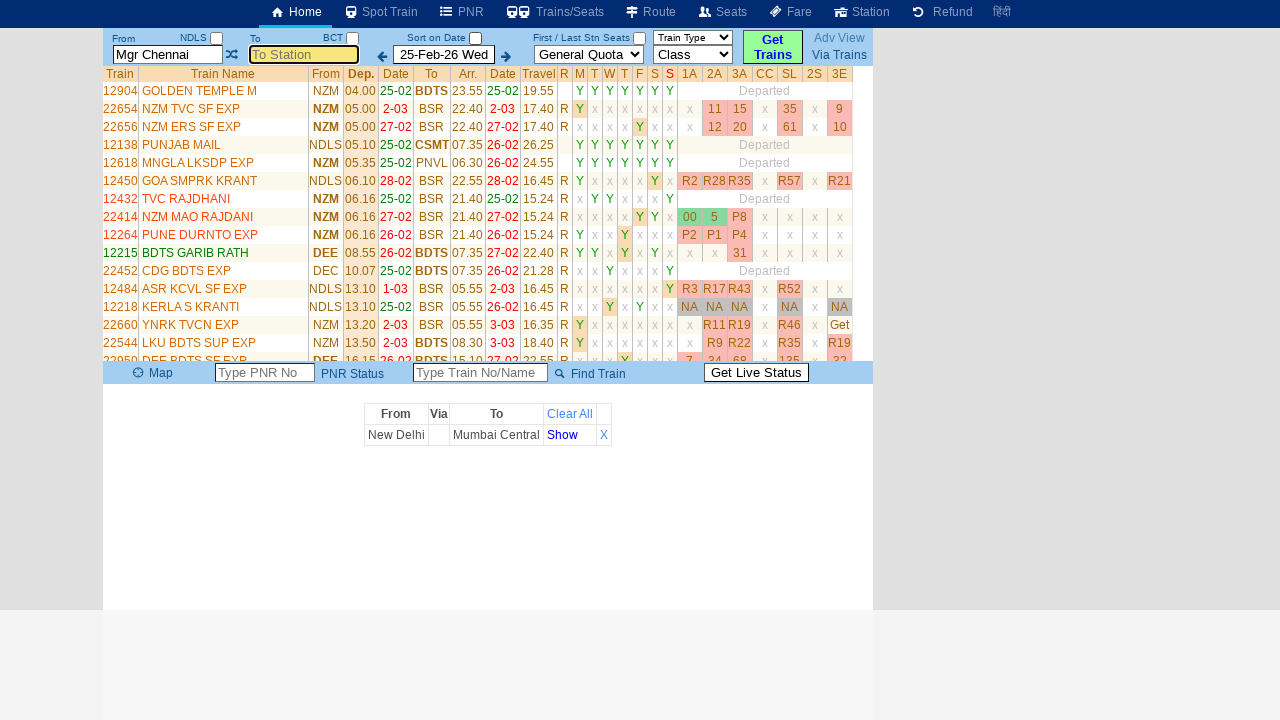

Filled destination station with 'Mumbai' on #txtStationTo
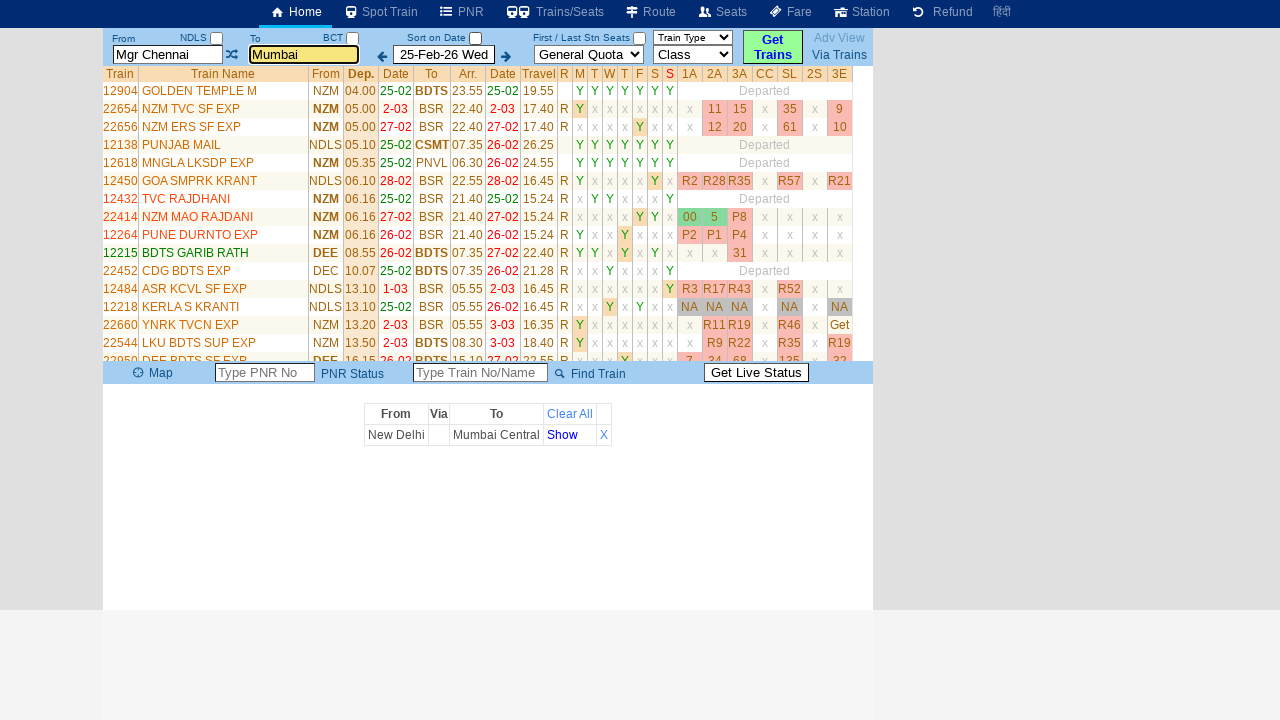

Pressed ArrowDown to select from dropdown suggestions
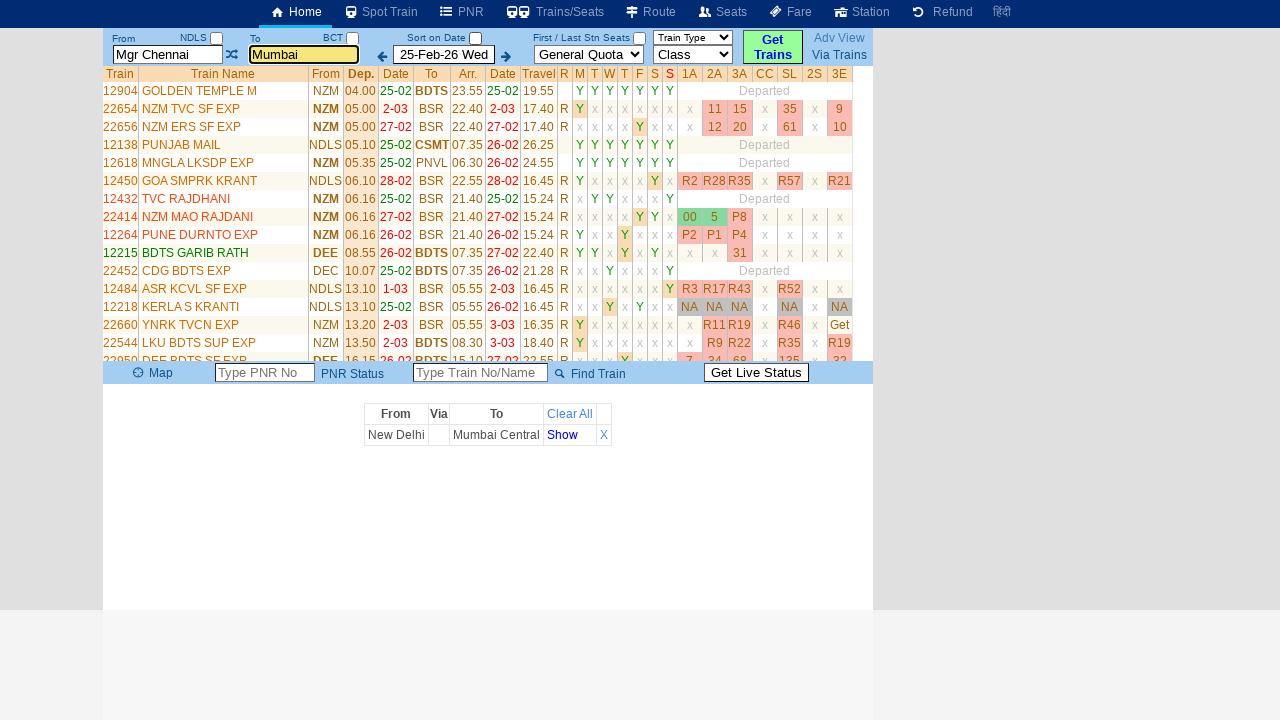

Pressed Enter to confirm destination station selection
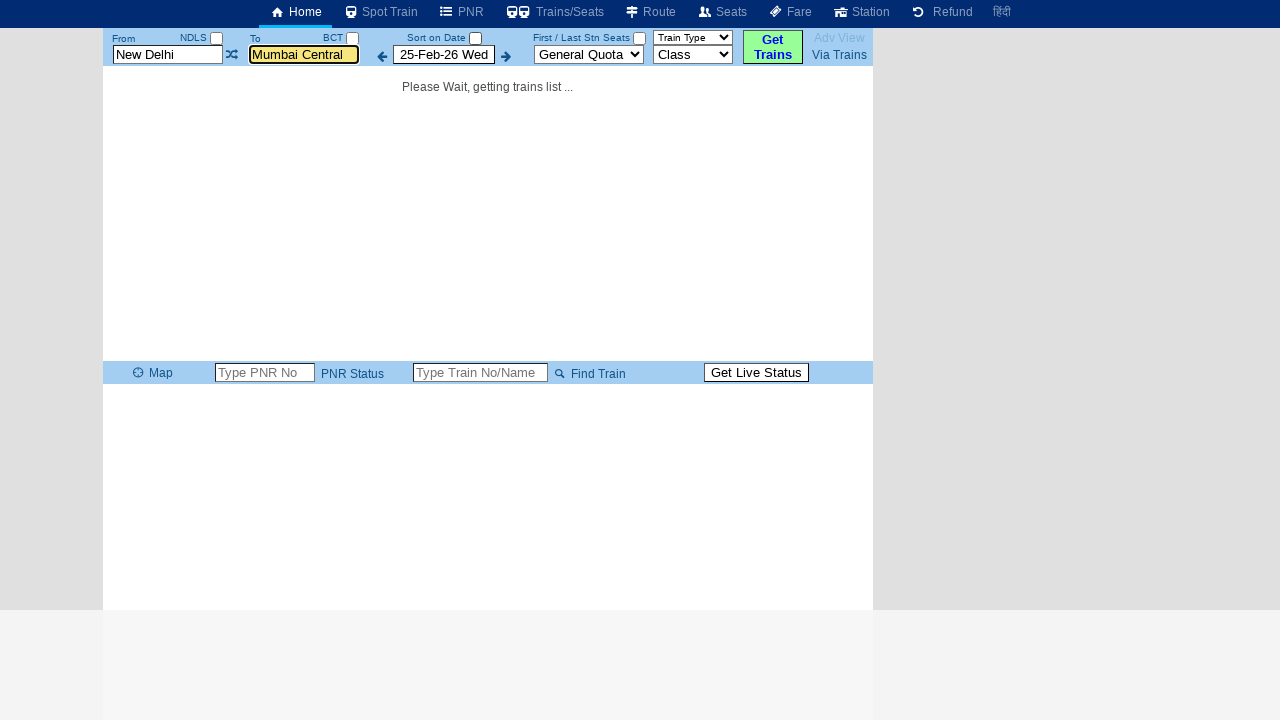

Waited 2 seconds for train results to load
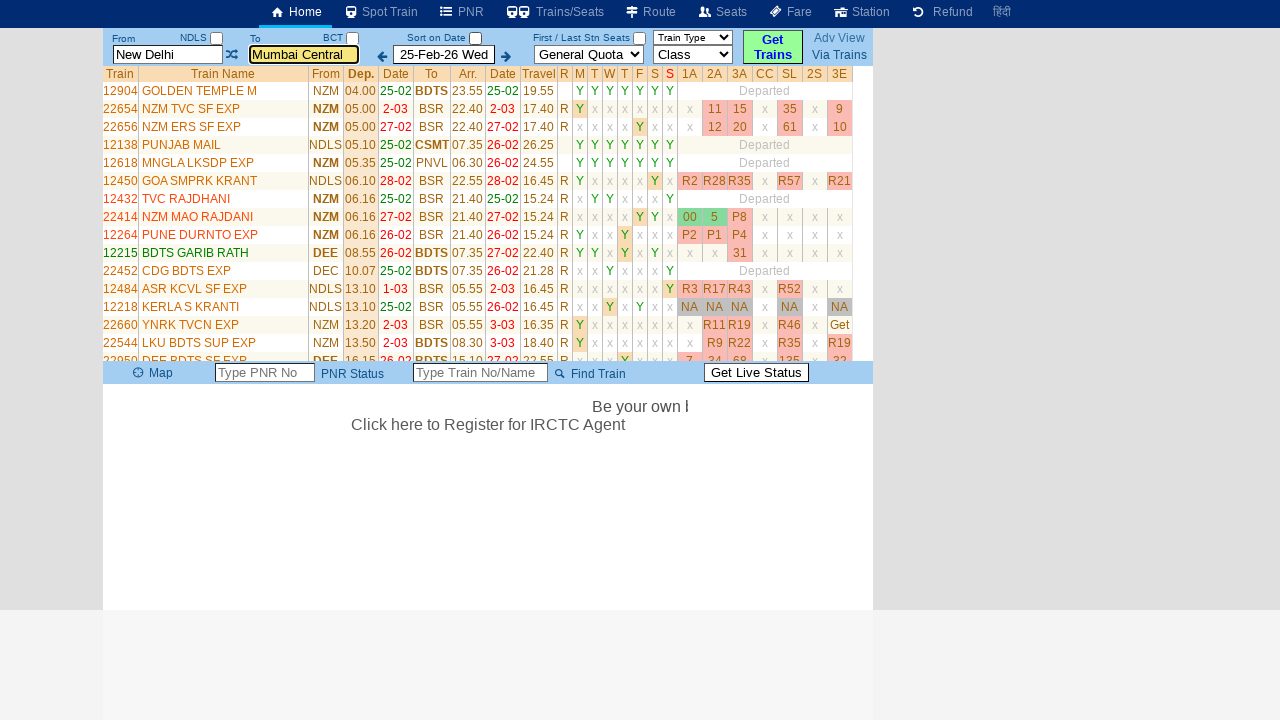

Verified train names are displayed in search results
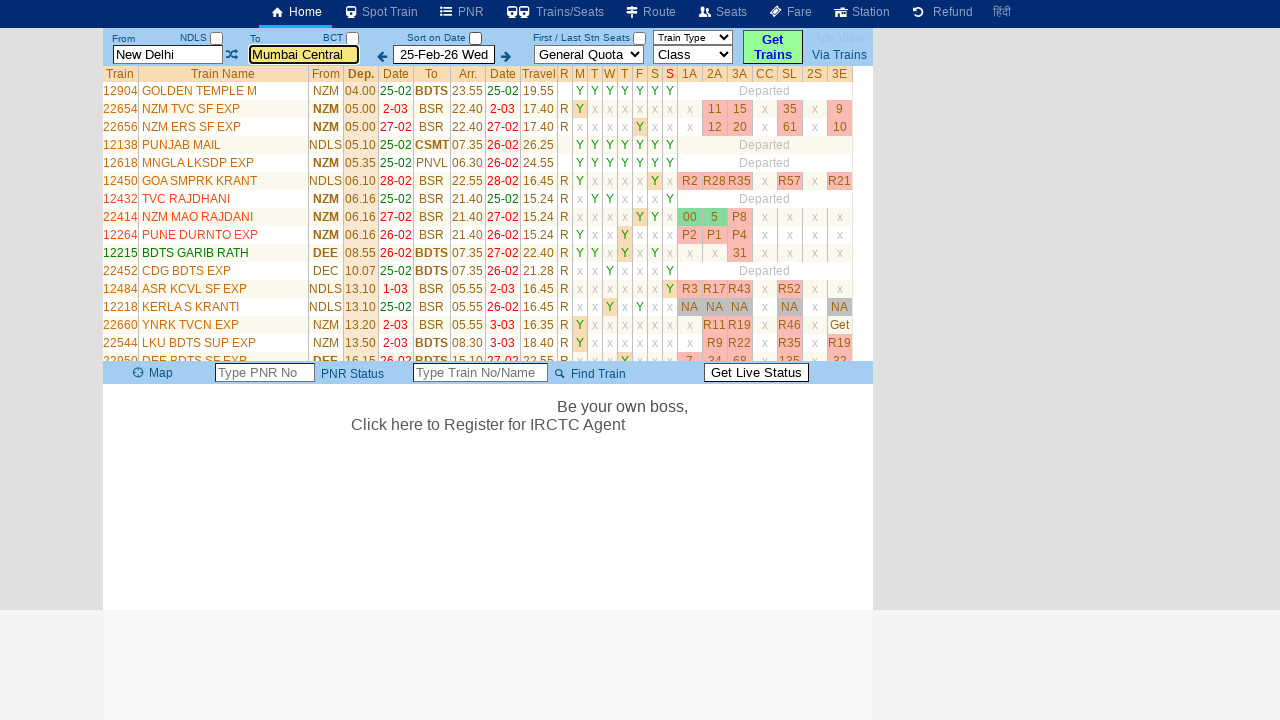

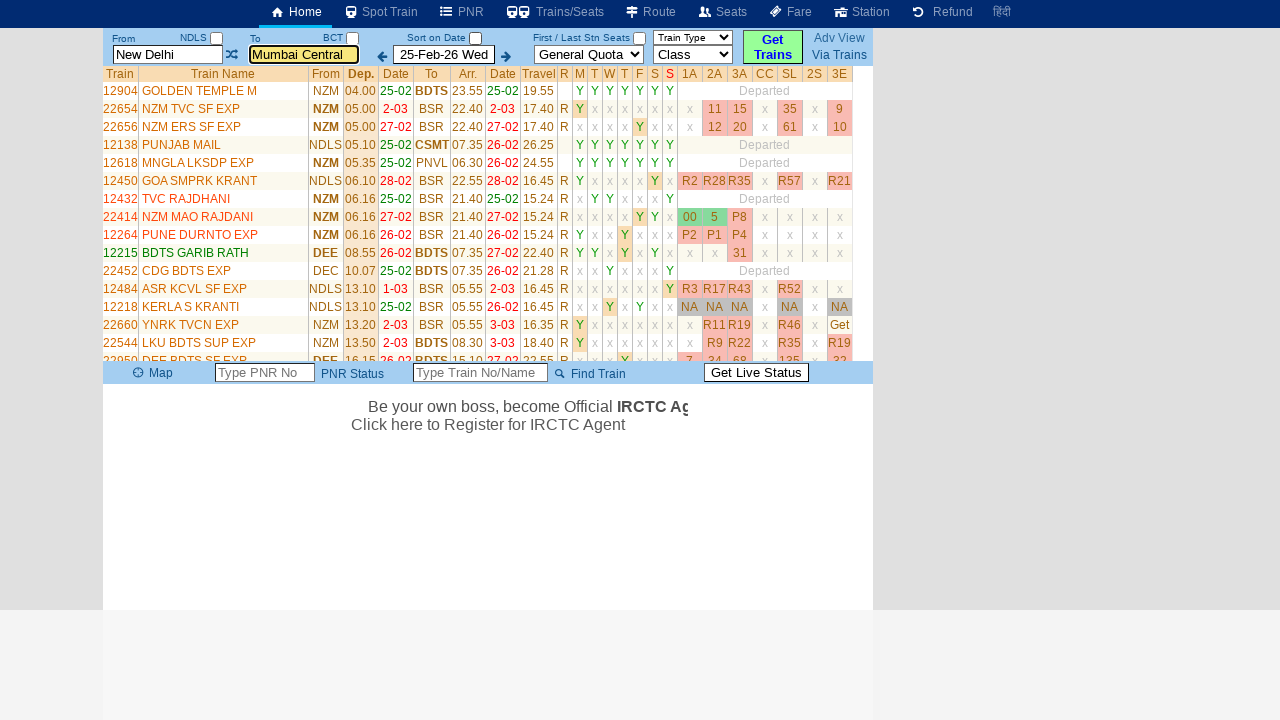